Tests hover/mouseover functionality by hovering over three images and verifying that the corresponding user names become visible on each hover action.

Starting URL: https://practice.cydeo.com/hovers

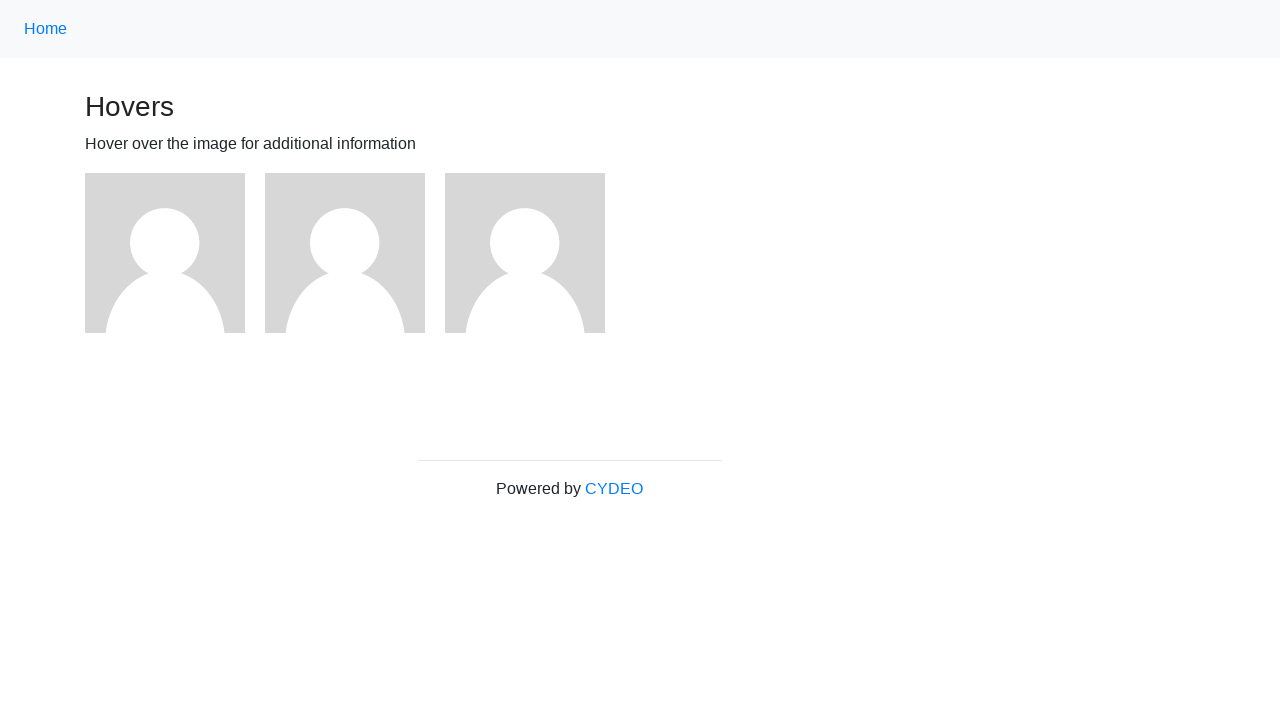

Located first image element
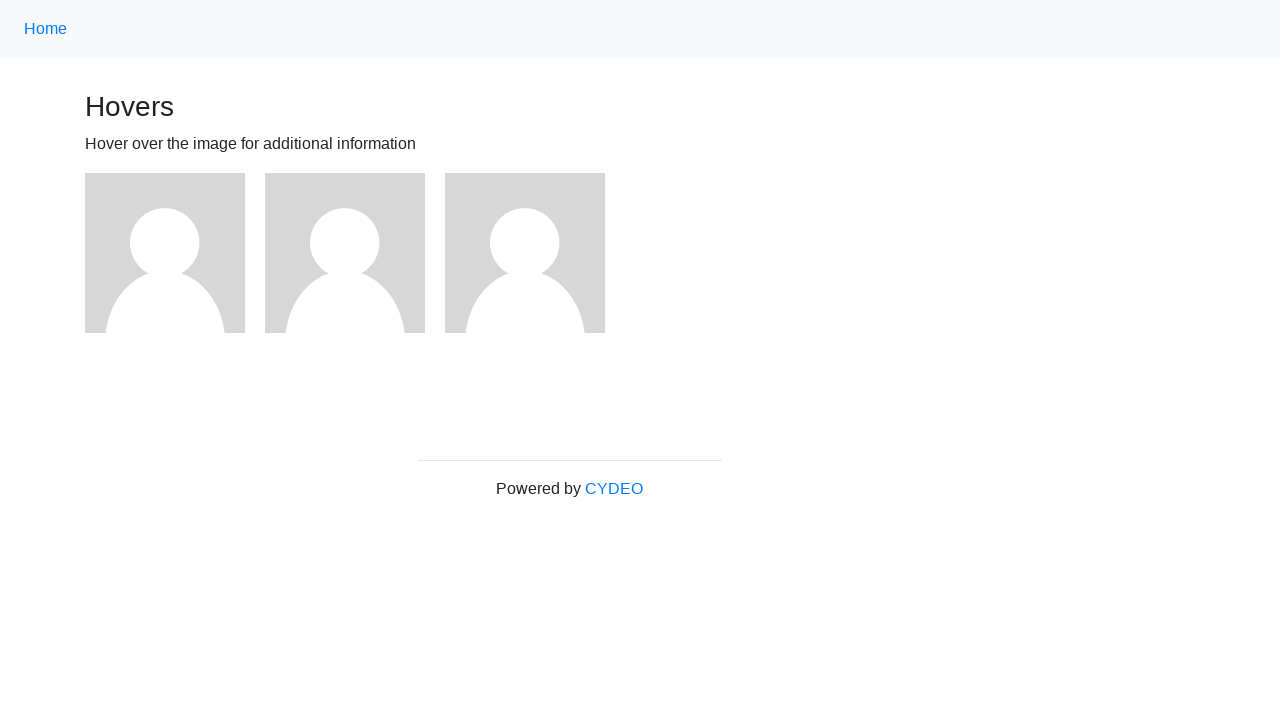

Located second image element
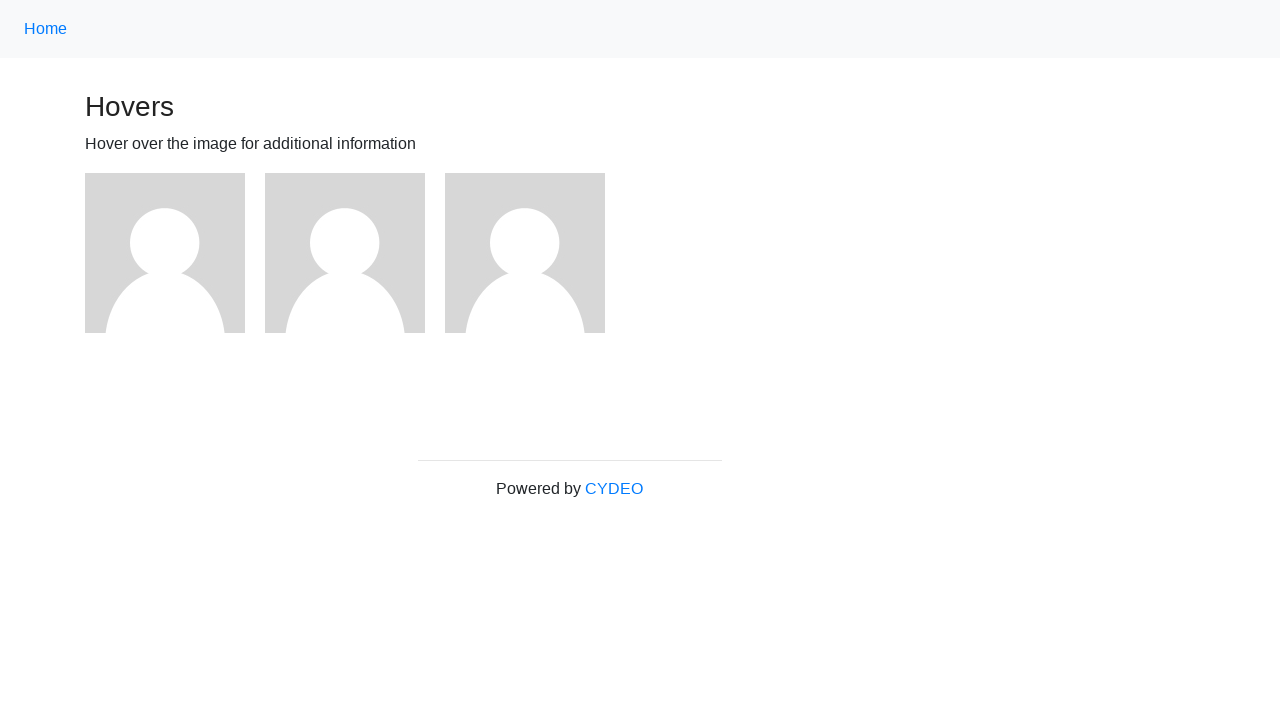

Located third image element
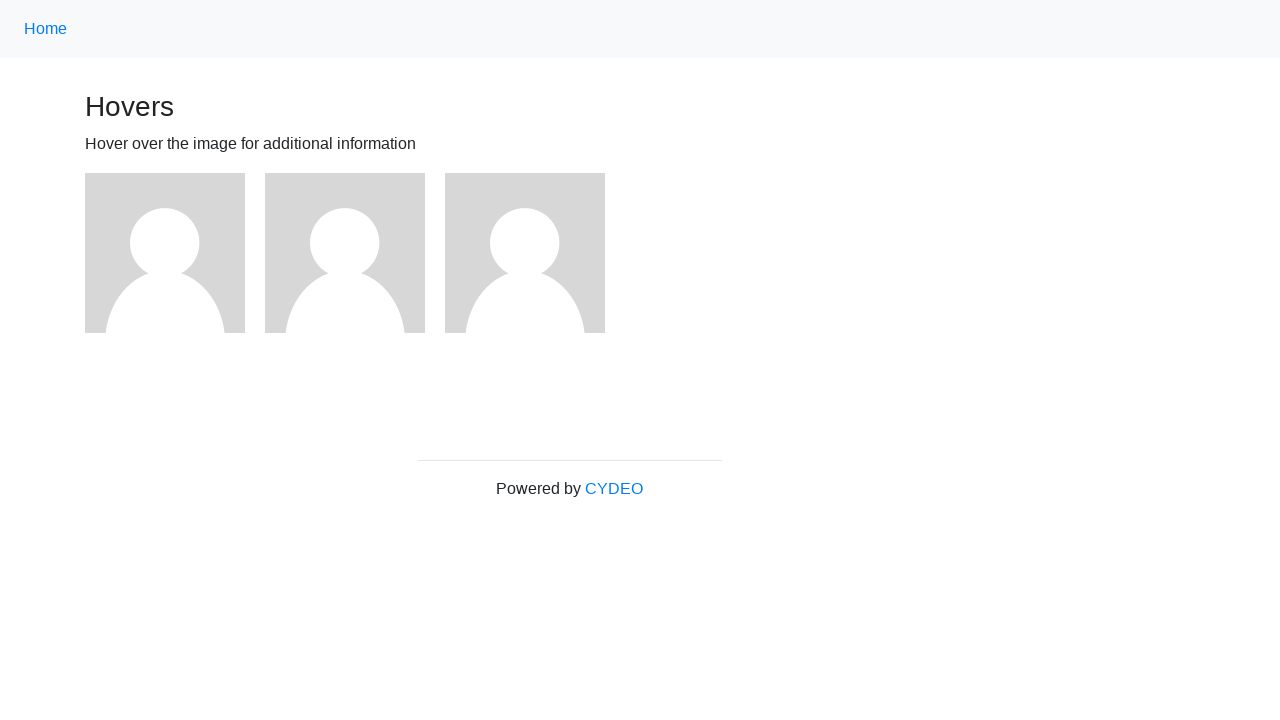

Located user1 name element
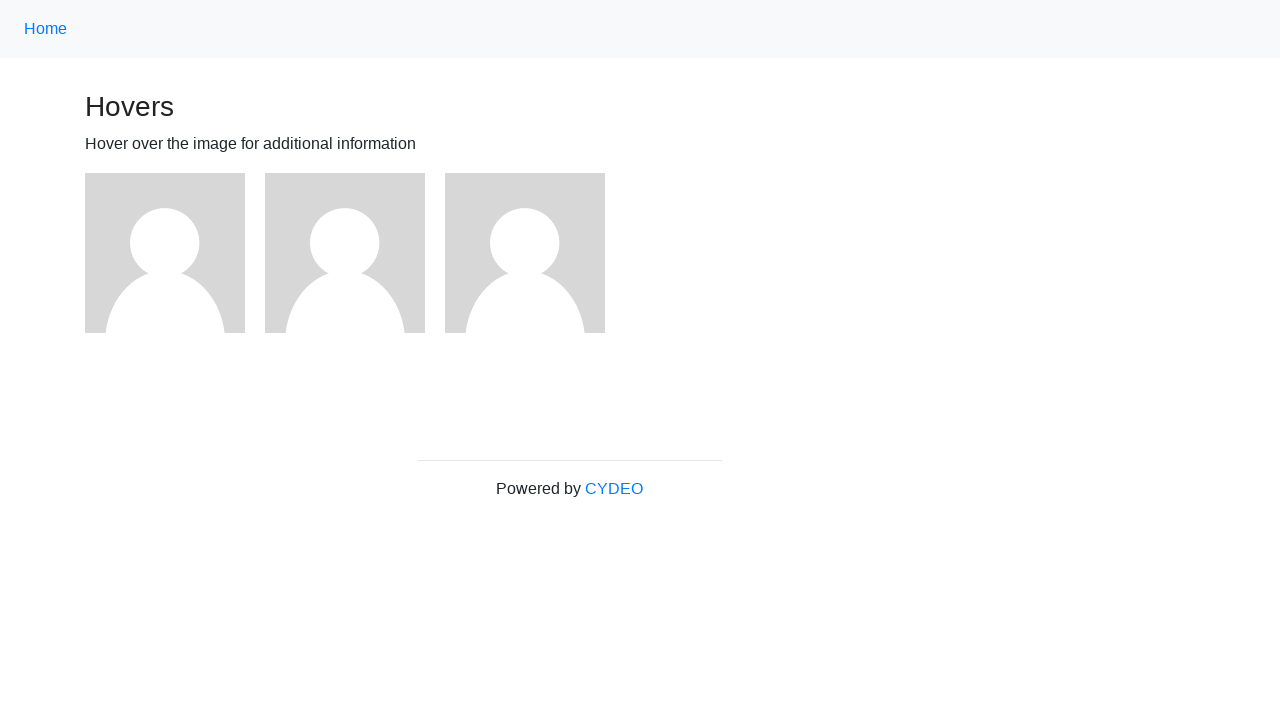

Located user2 name element
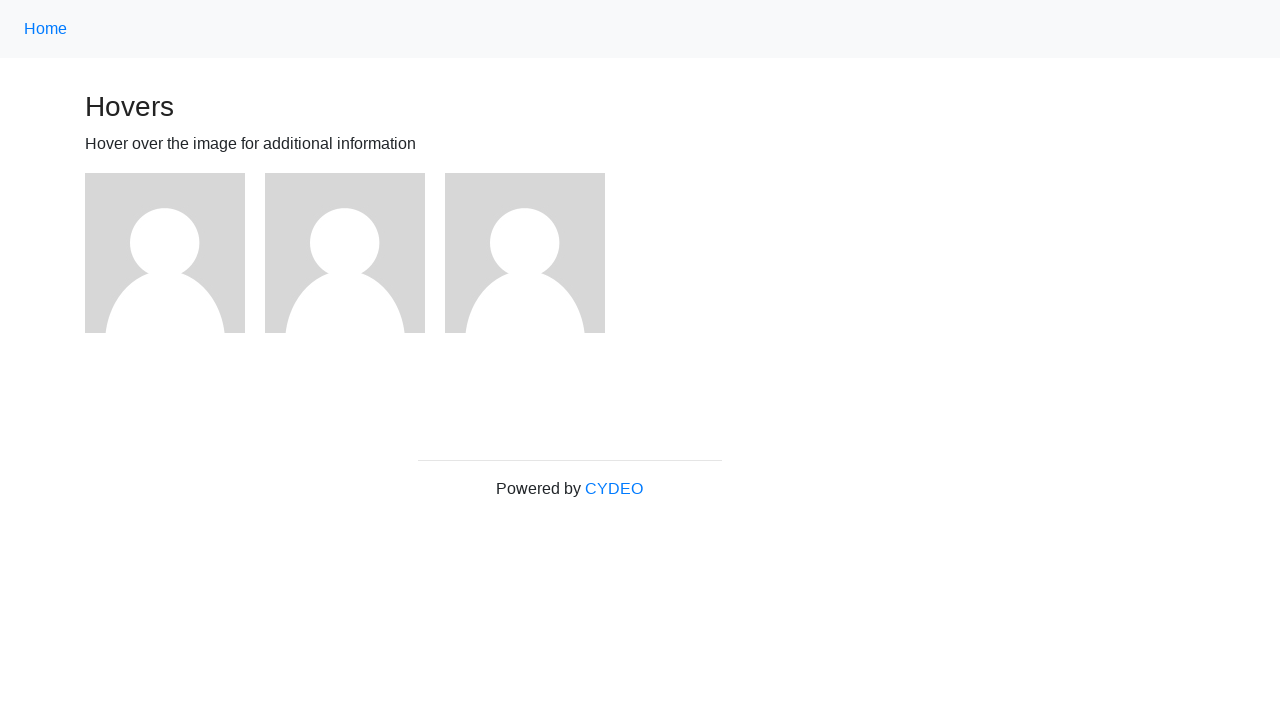

Located user3 name element
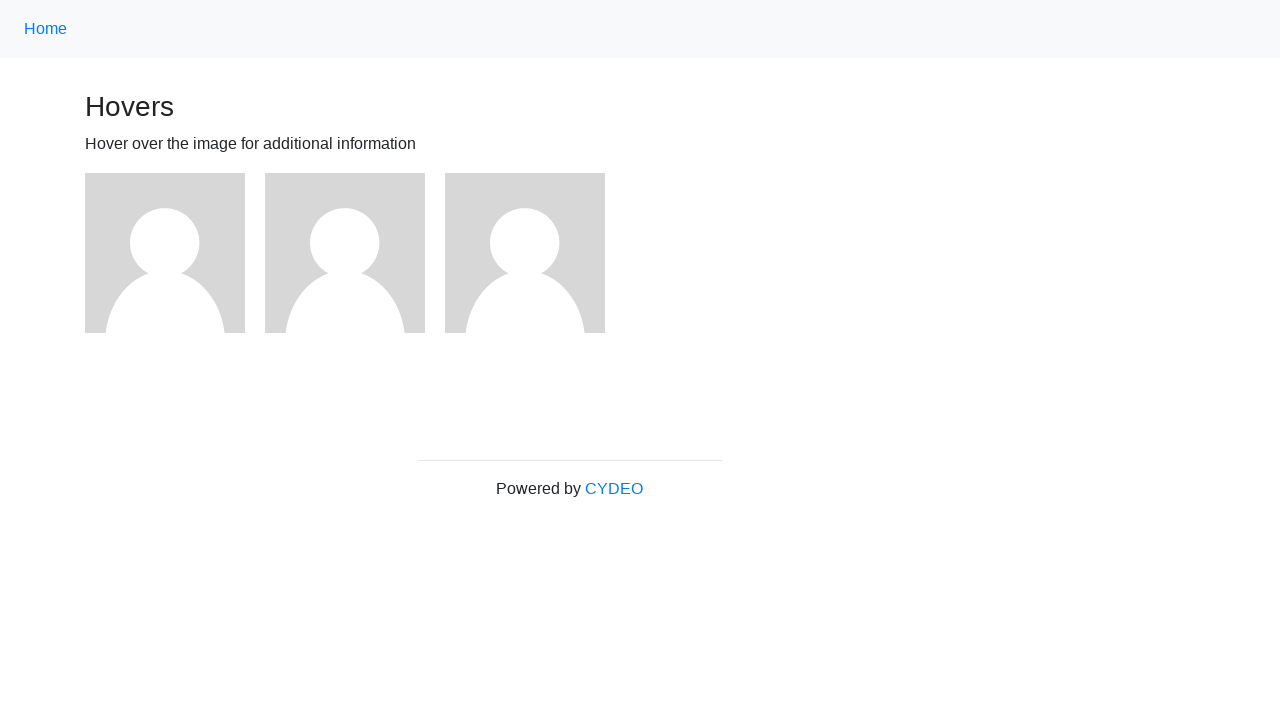

Hovered over first image at (165, 253) on (//img)[1]
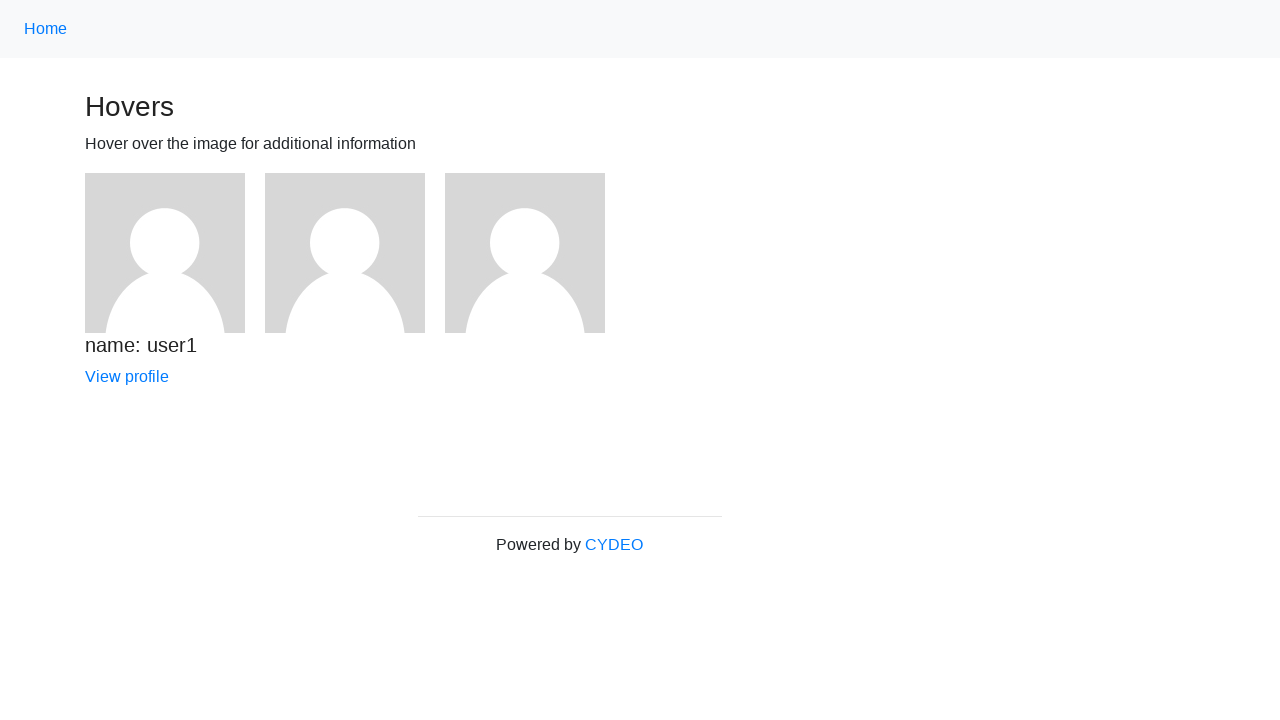

Verified user1 name is visible after hovering on first image
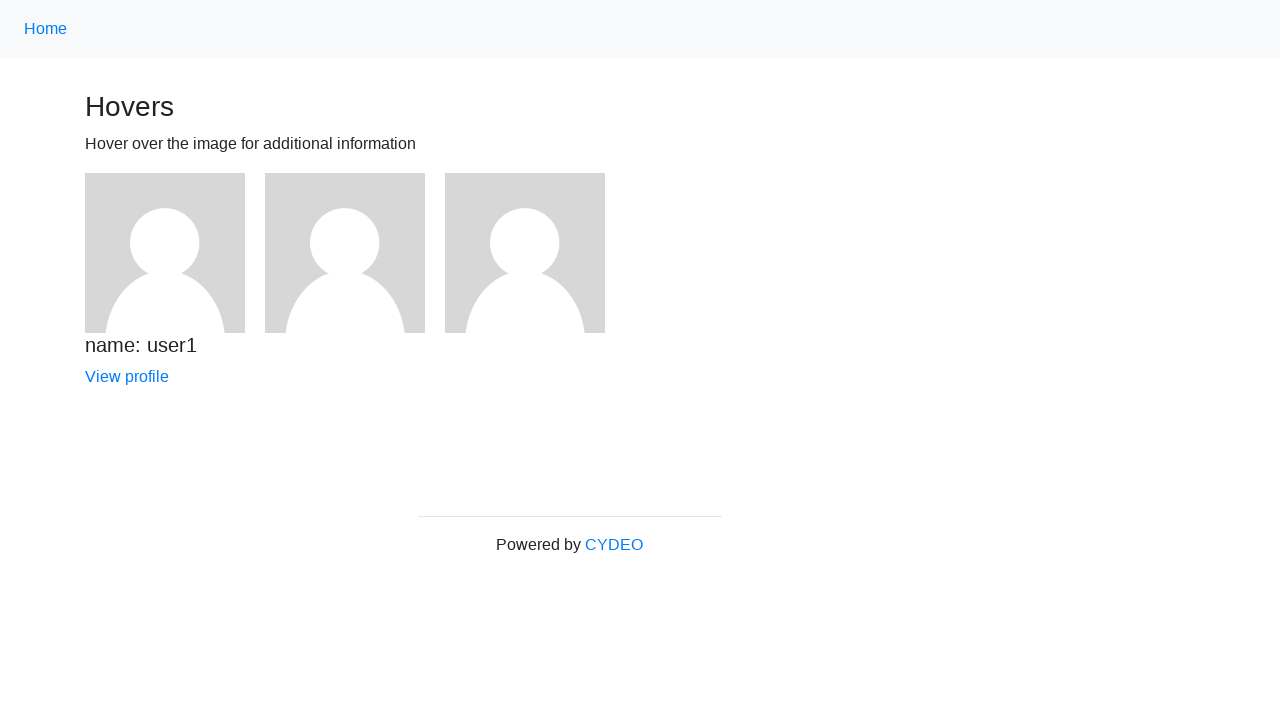

Hovered over second image at (345, 253) on (//img)[2]
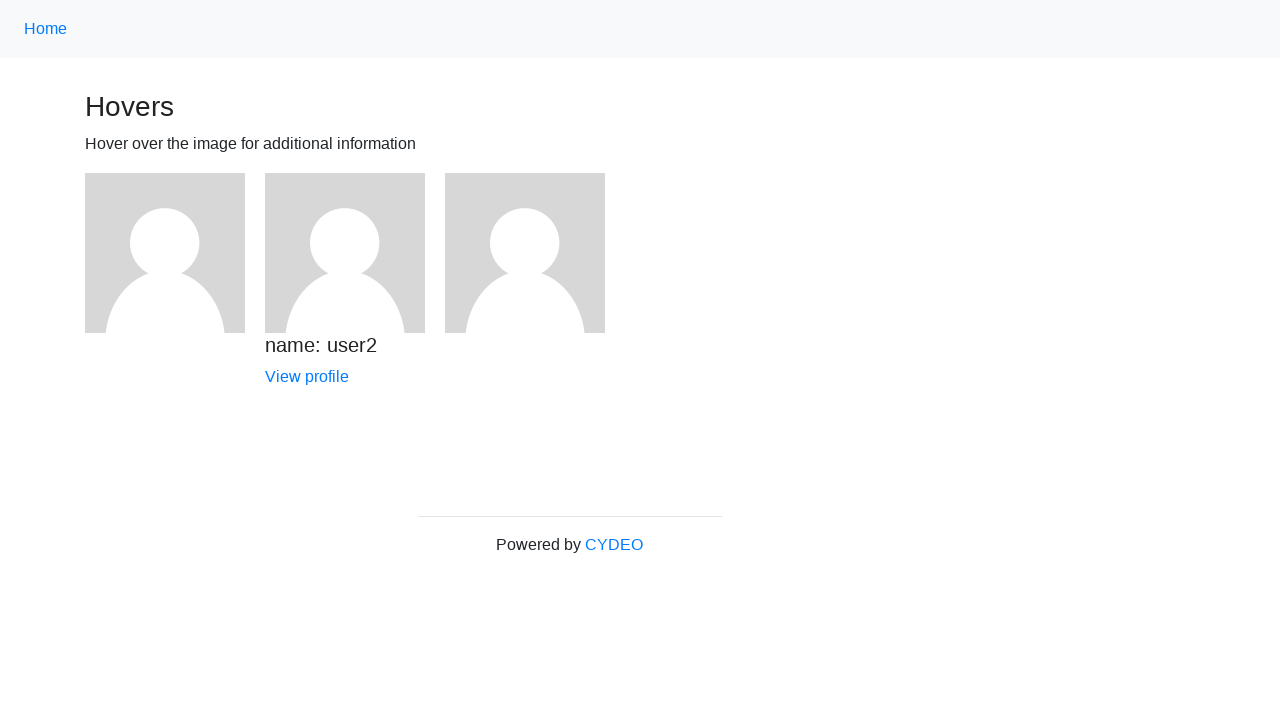

Verified user2 name is visible after hovering on second image
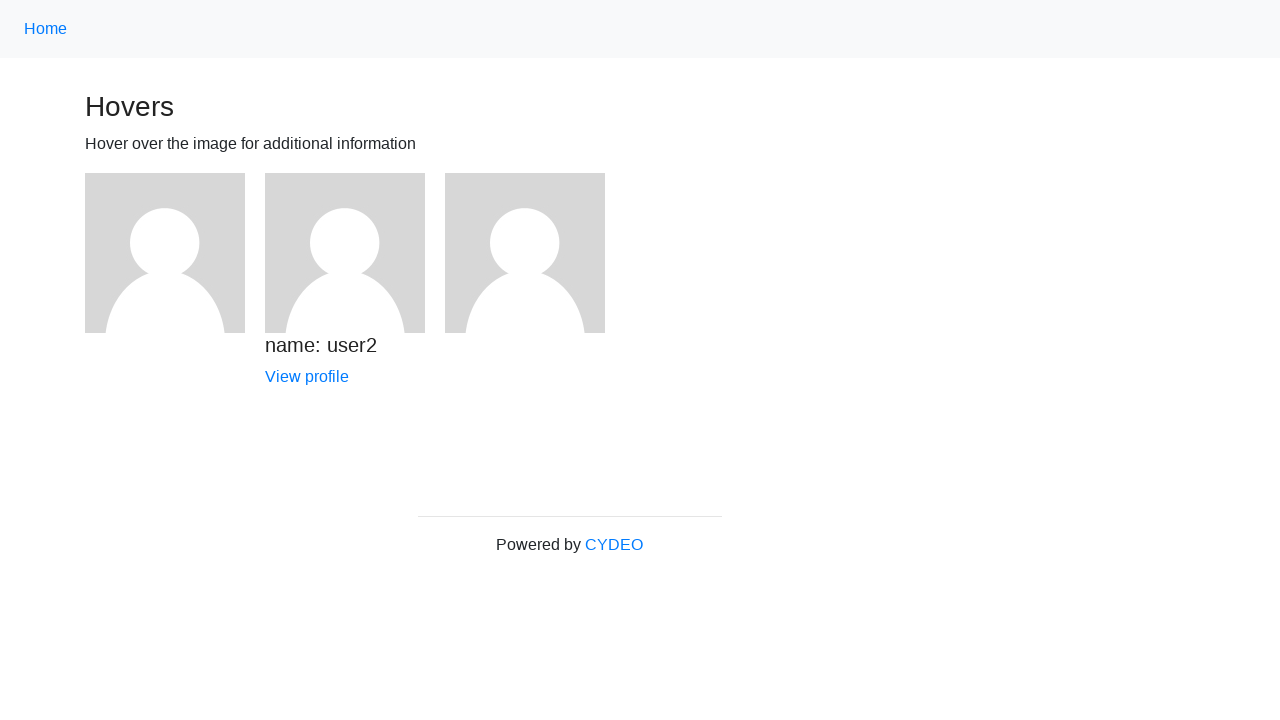

Hovered over third image at (525, 253) on (//img)[3]
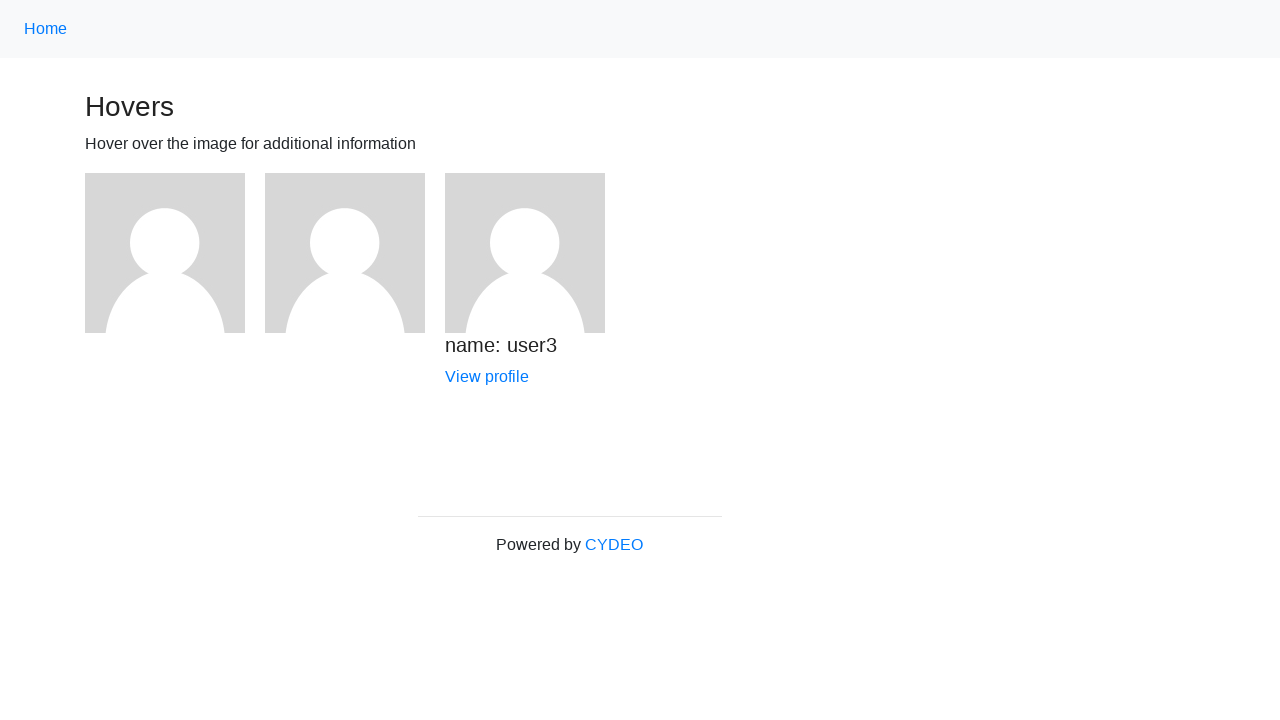

Verified user3 name is visible after hovering on third image
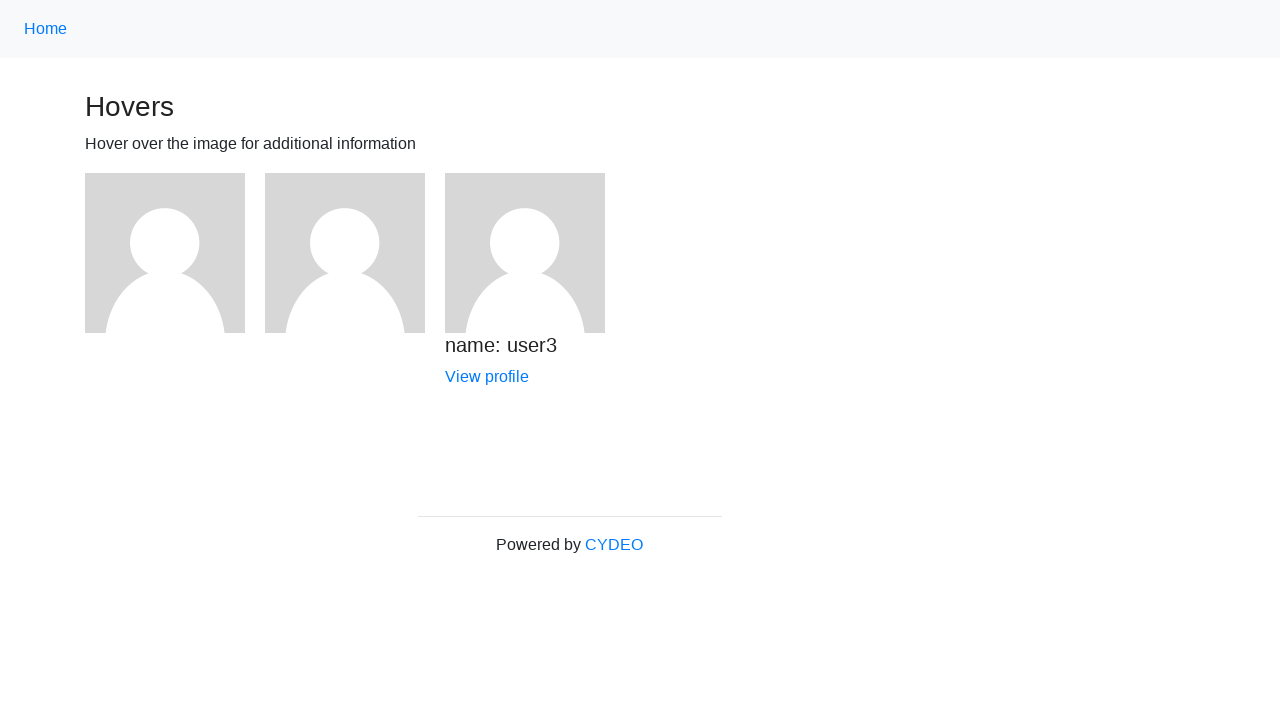

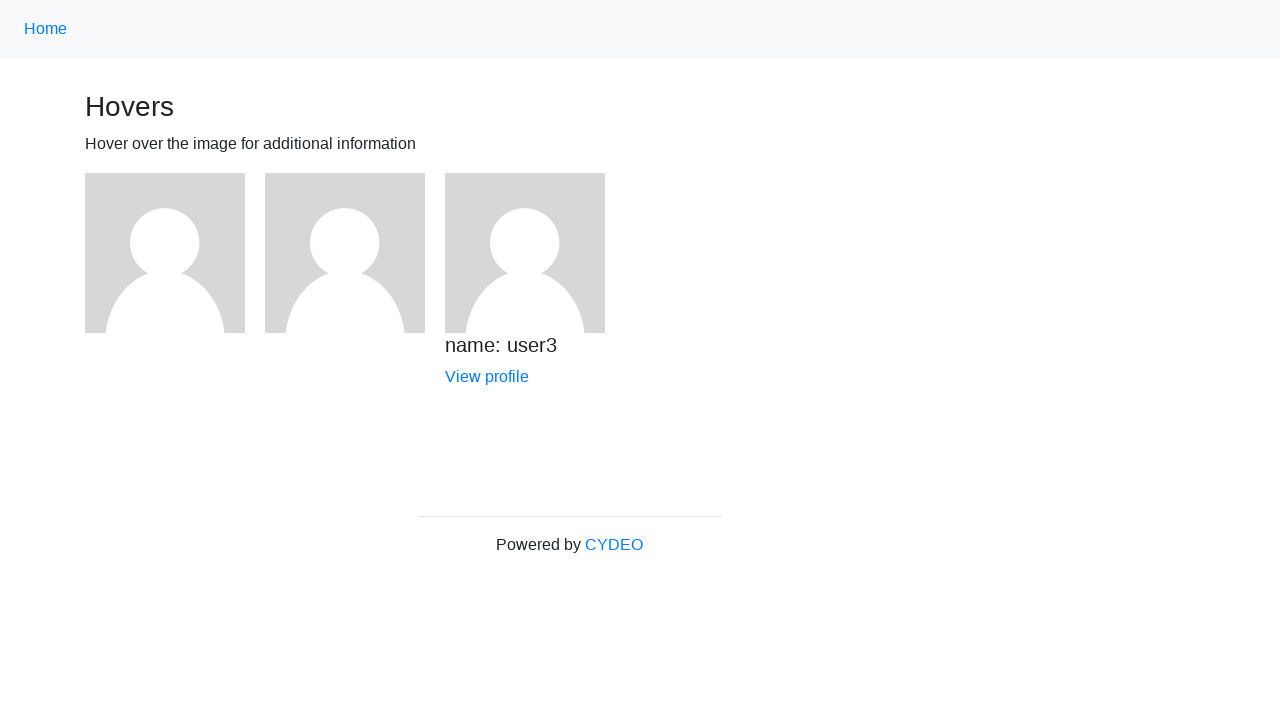